Tests file download functionality by navigating to a download page and clicking on a file link to download some-file.txt

Starting URL: https://the-internet.herokuapp.com/download

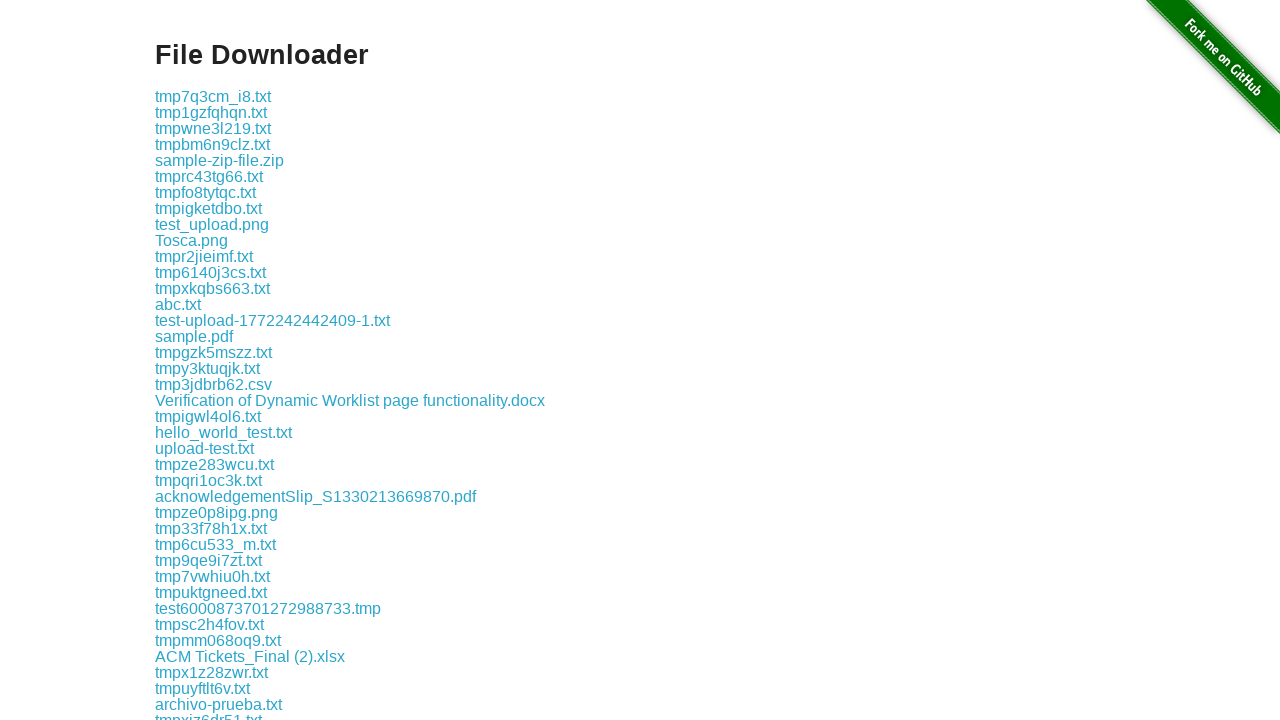

Navigated to download page at https://the-internet.herokuapp.com/download
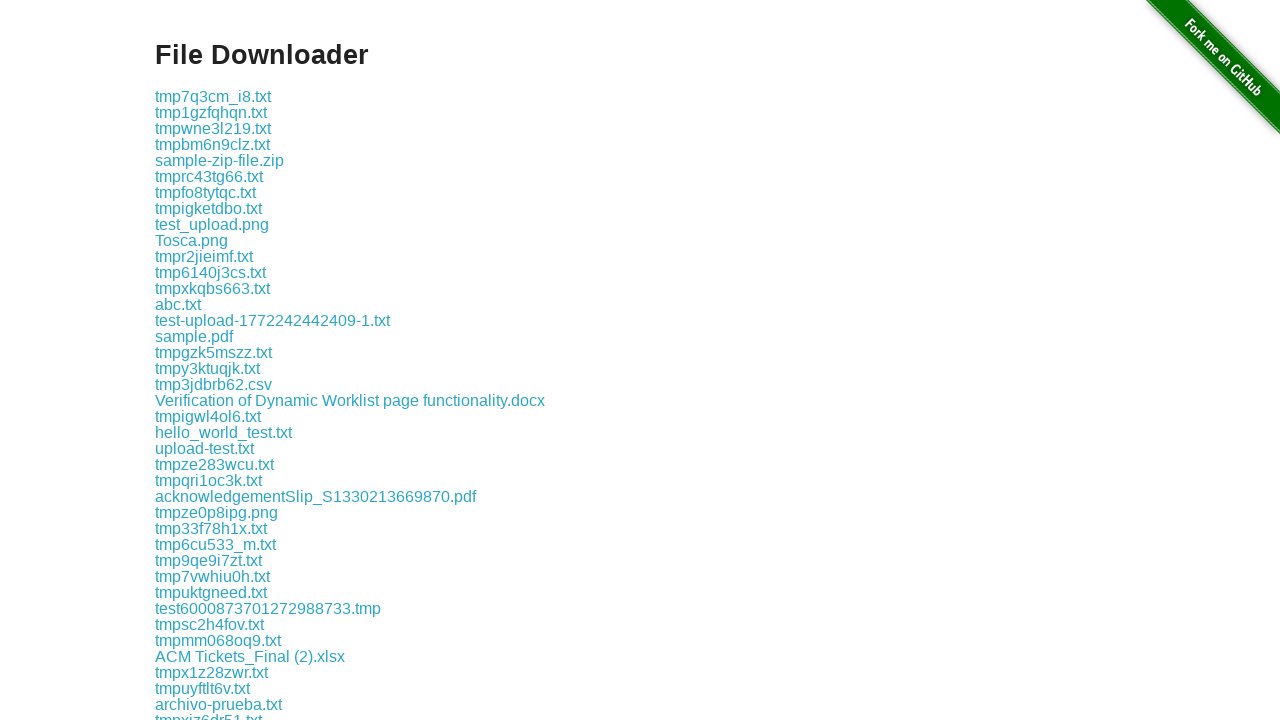

Clicked on some-file.txt link to download the file at (198, 360) on xpath=//a[text()='some-file.txt']
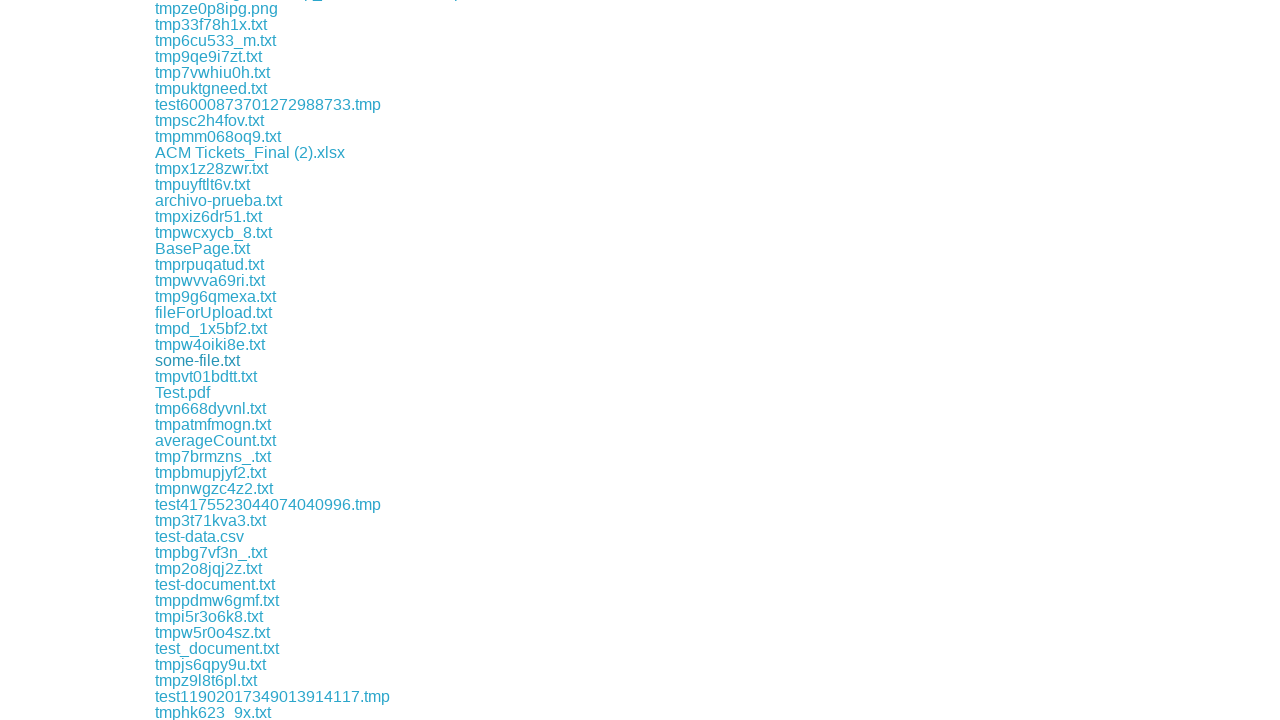

Waited 3 seconds for download to complete
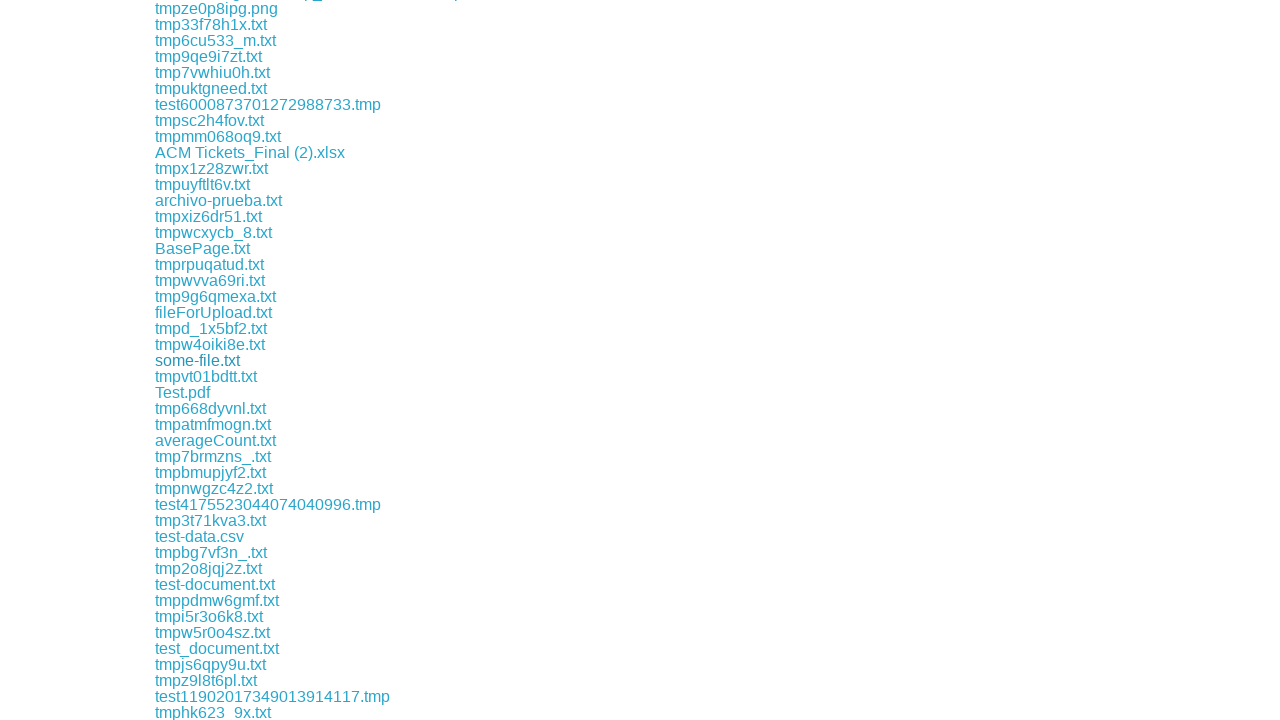

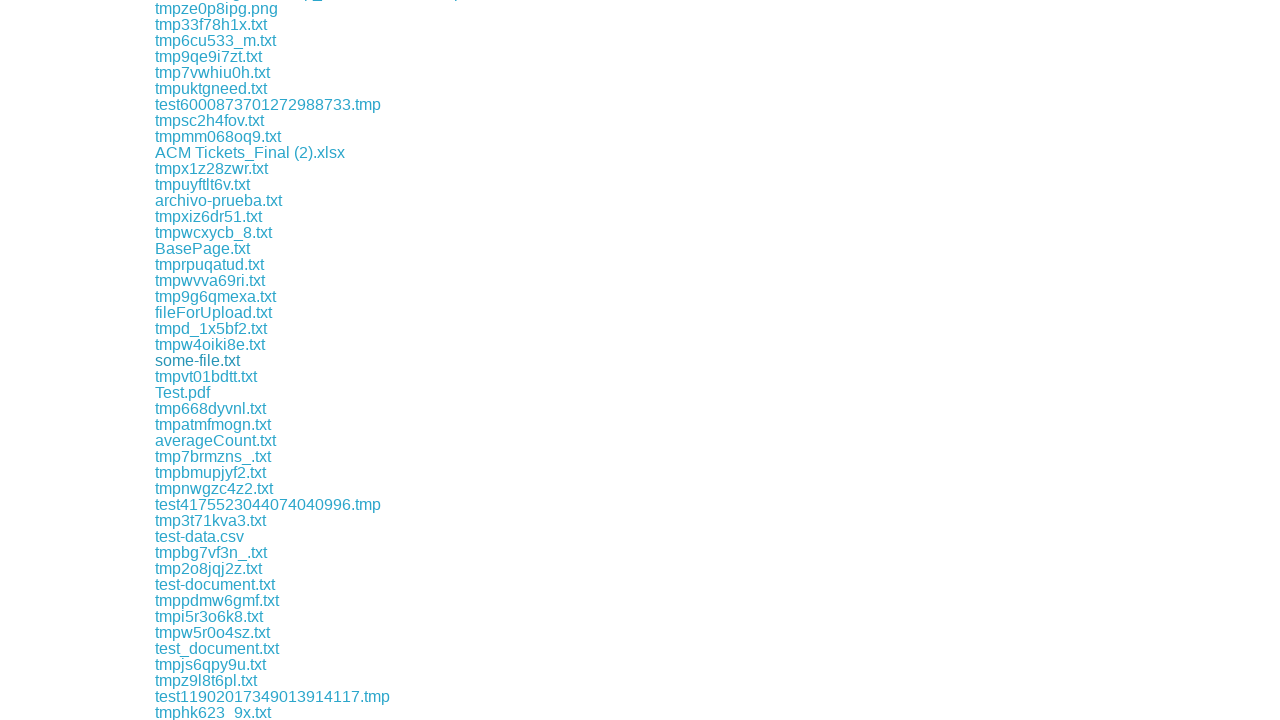